Navigates to Flipkart homepage and maximizes the browser window to verify the page loads successfully

Starting URL: https://www.flipkart.com/

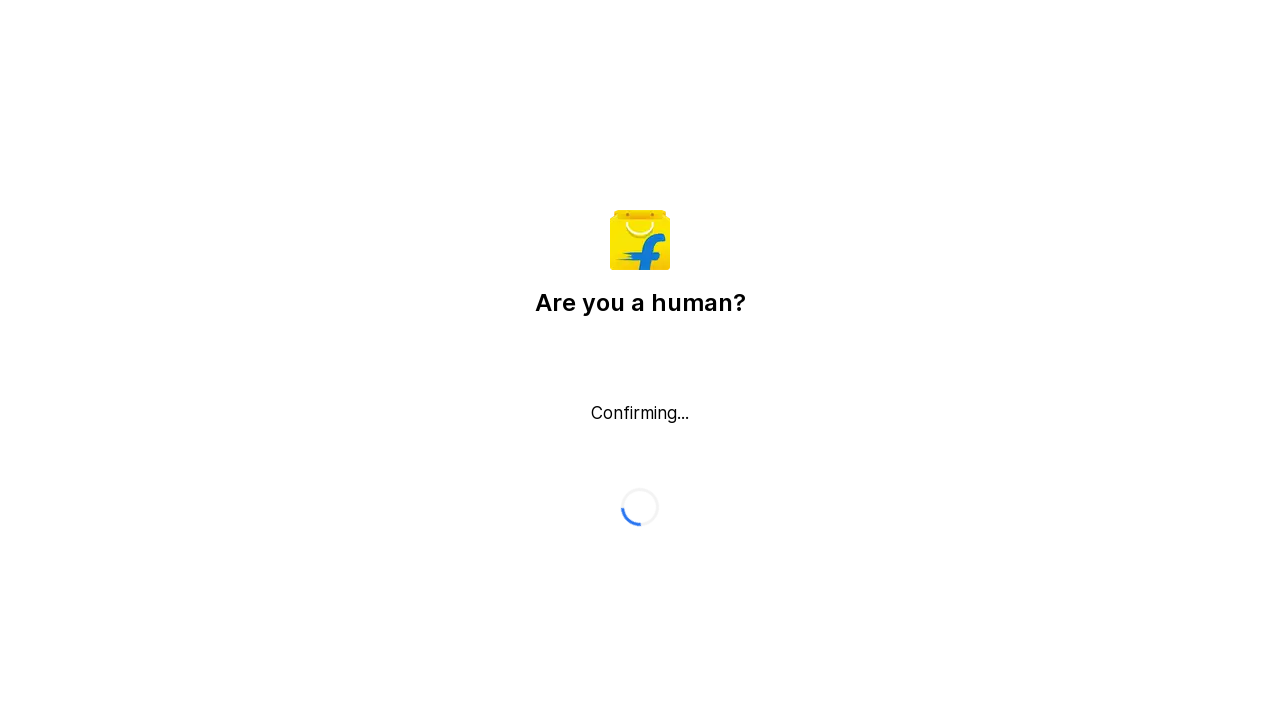

Set viewport to 1920x1080 to maximize browser window
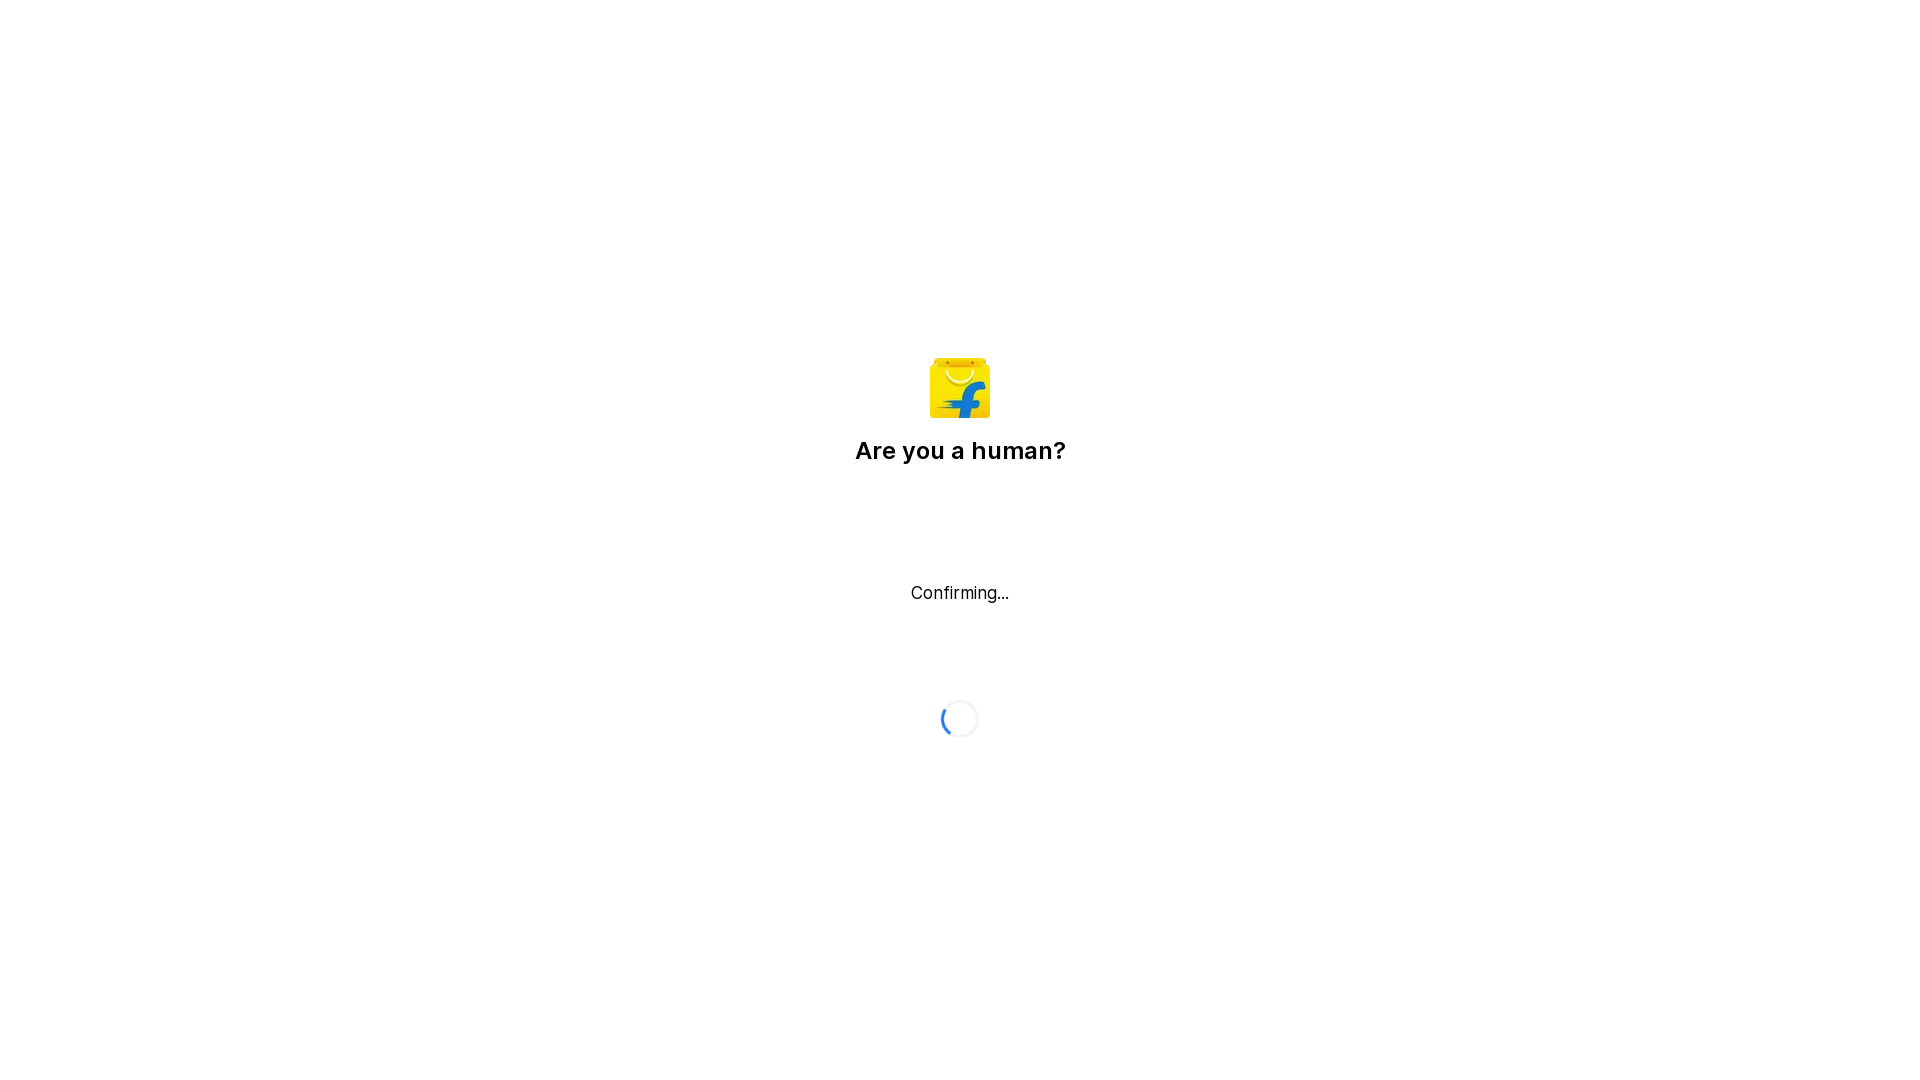

Waited for page to reach network idle state
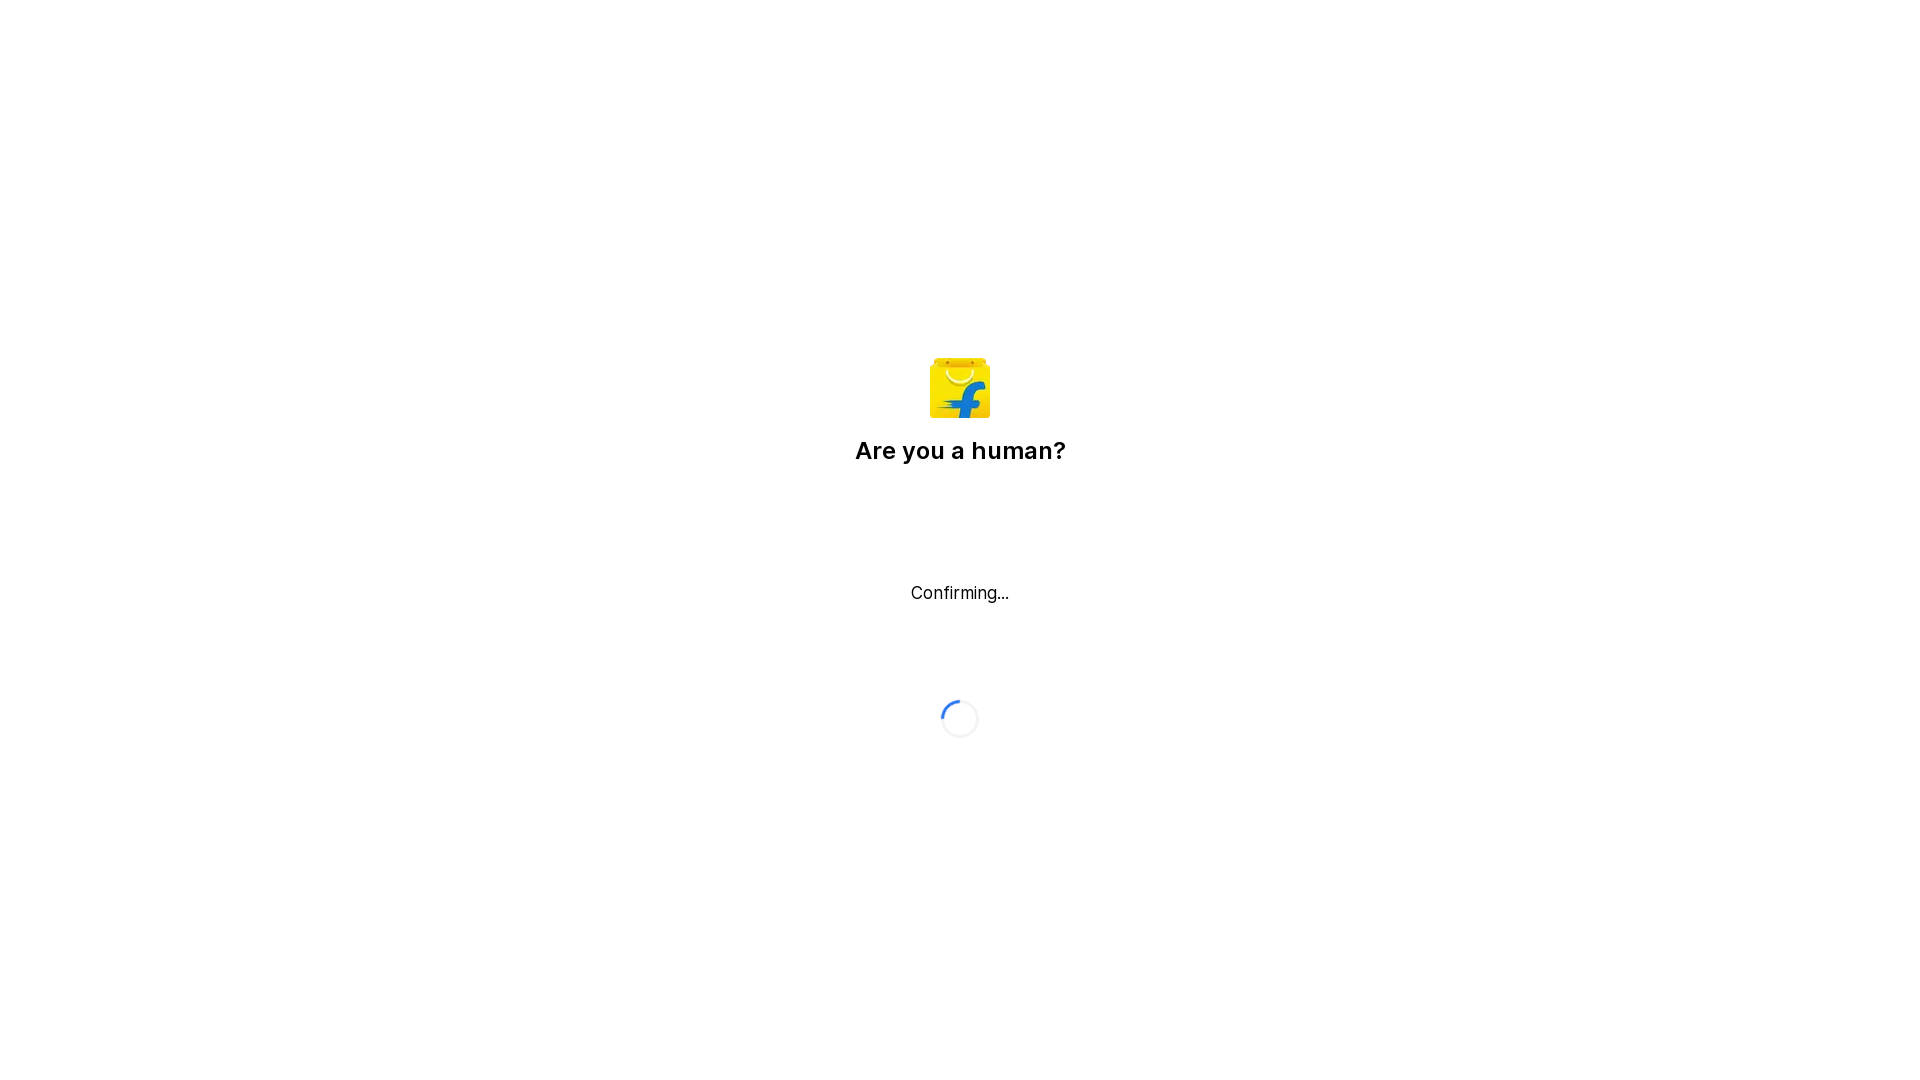

Verified page loaded by checking for body element
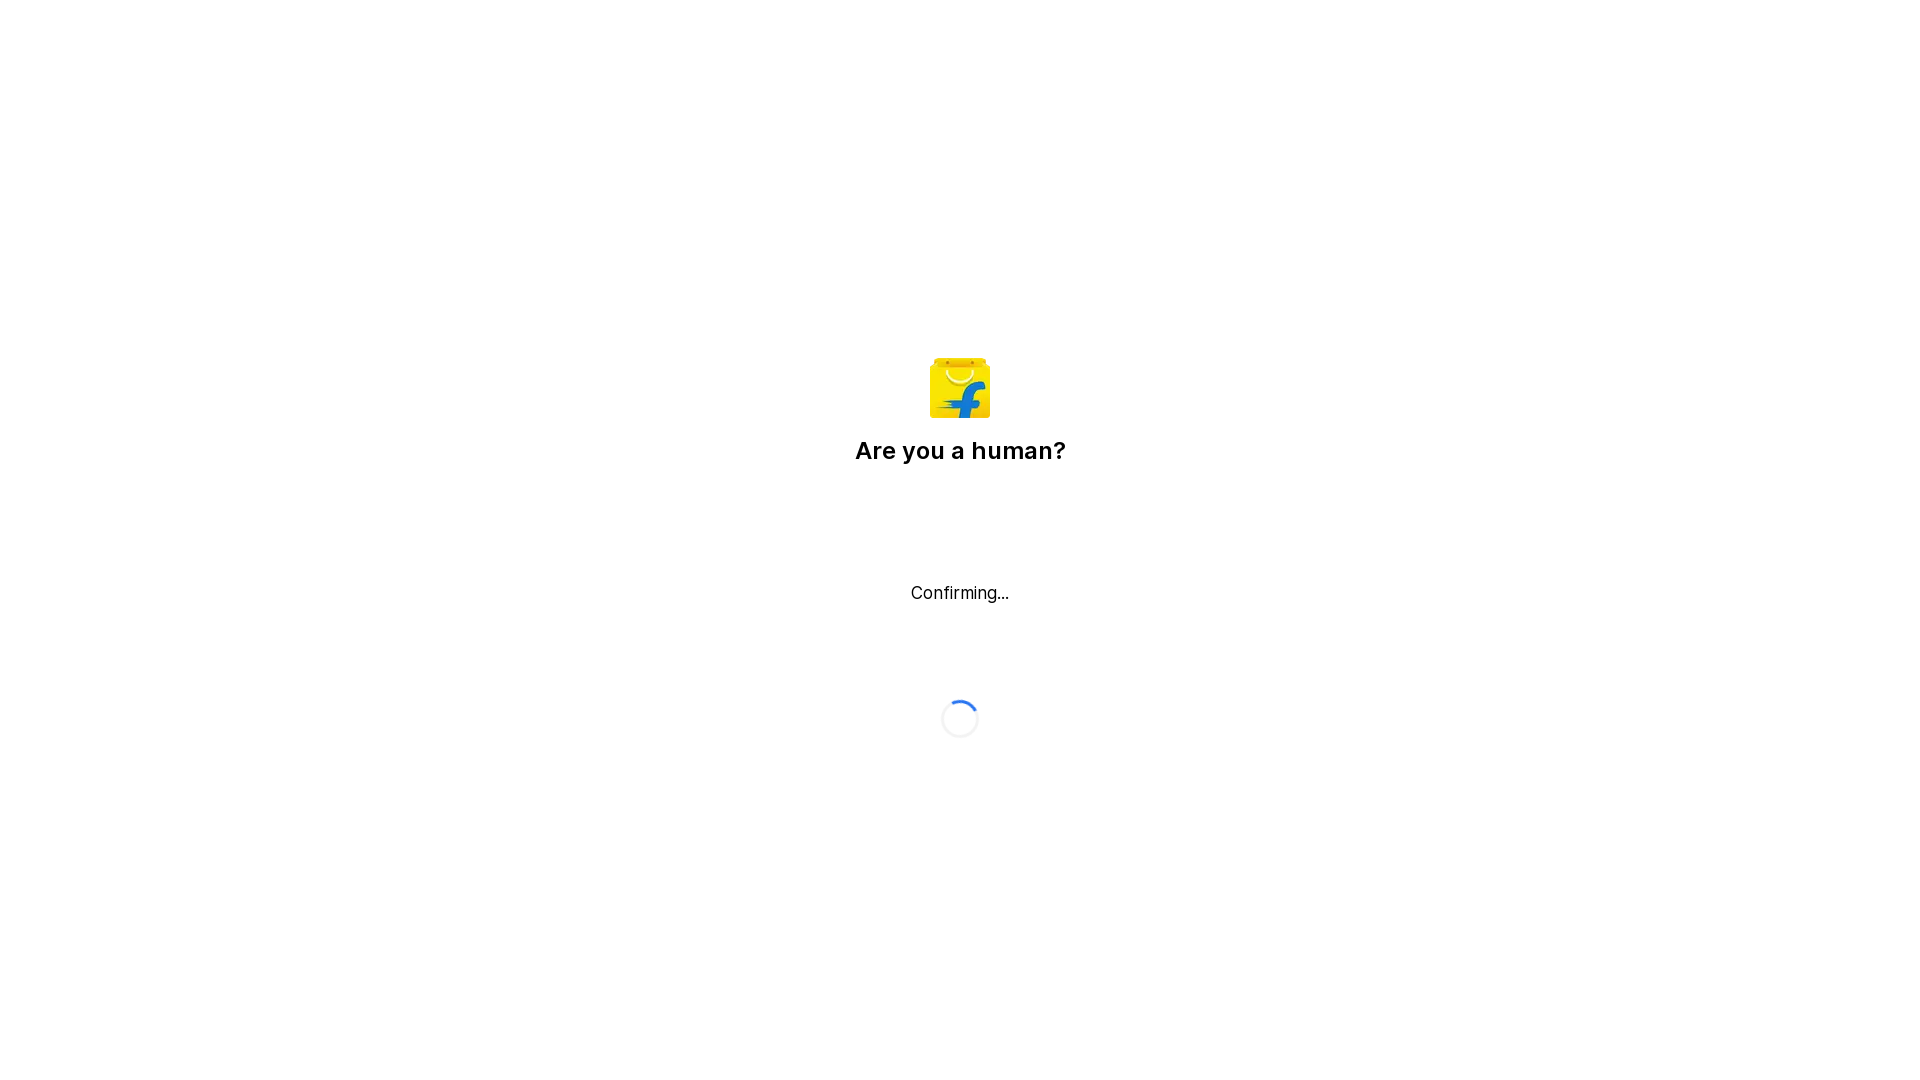

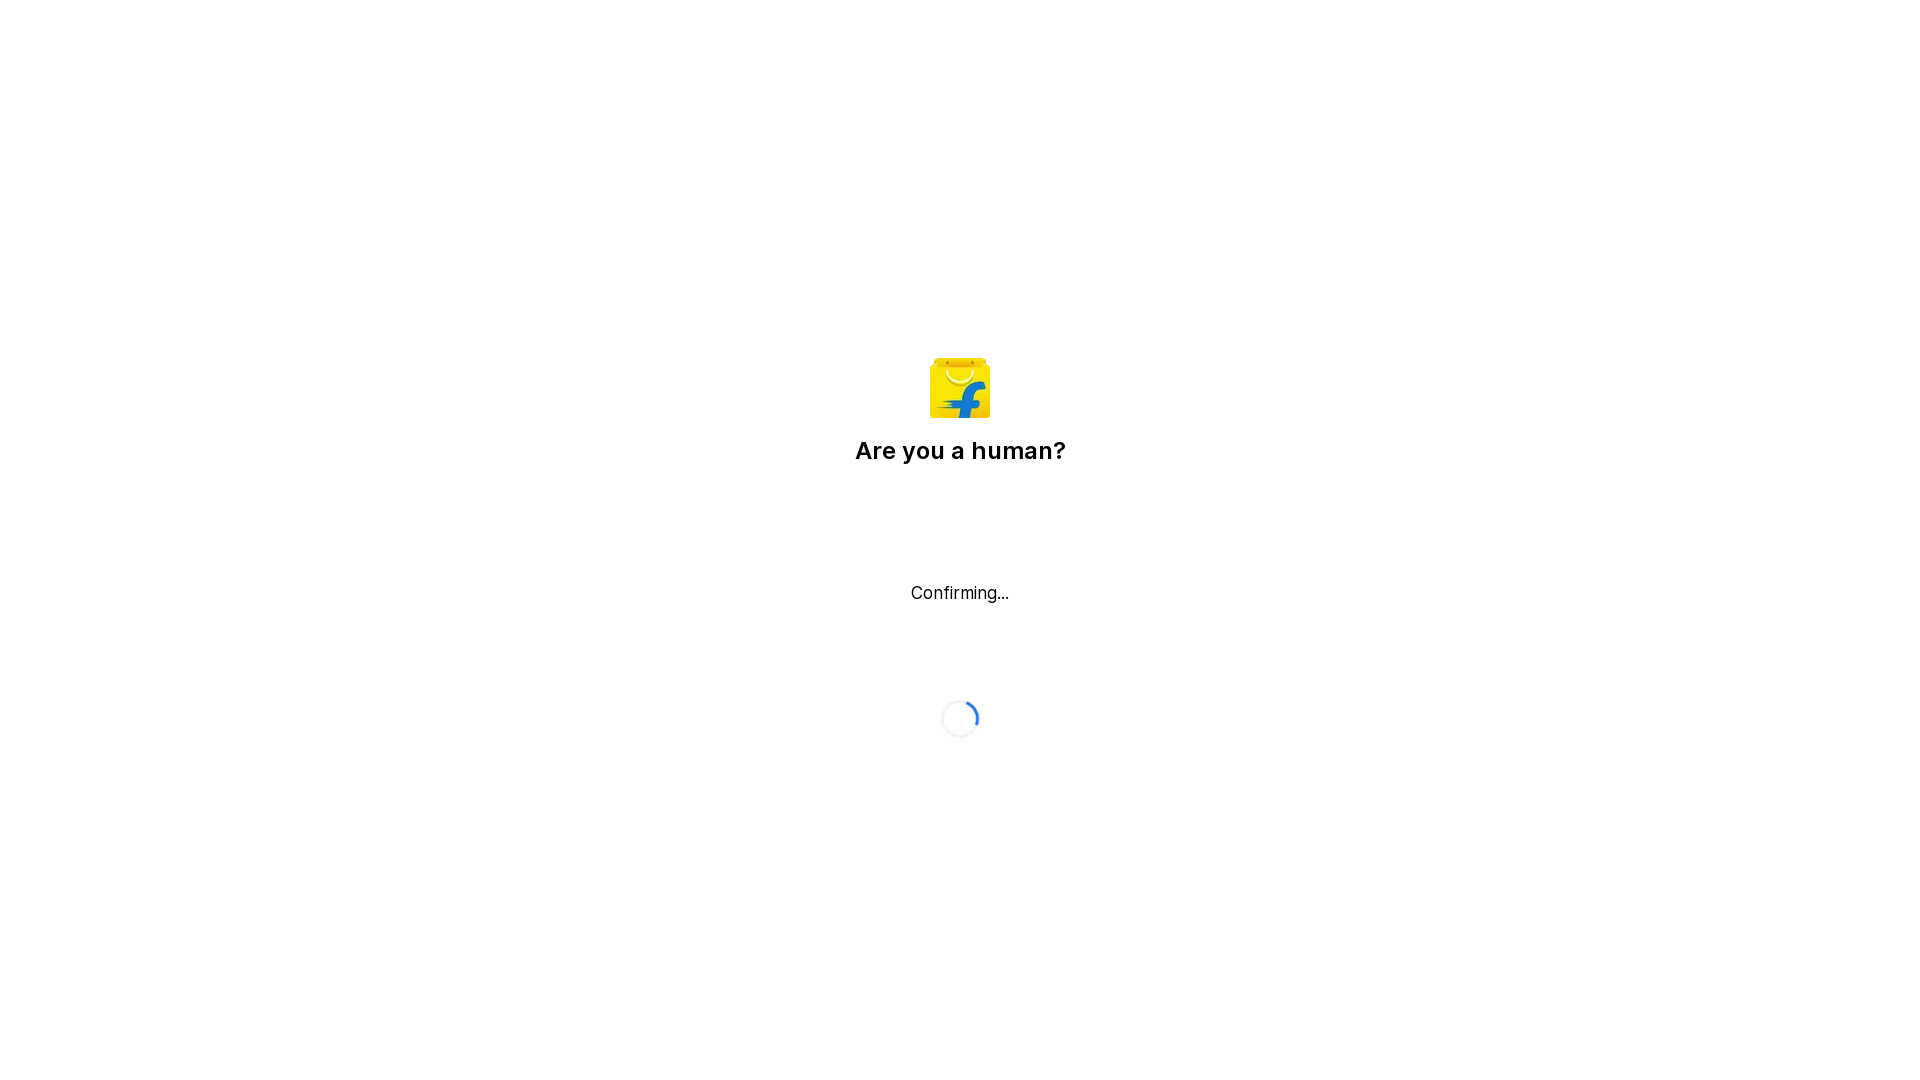